Tests alert popup functionality by clicking a button that triggers a prompt alert, entering text, accepting it, and verifying the displayed message

Starting URL: http://demo.automationtesting.in/Alerts.html

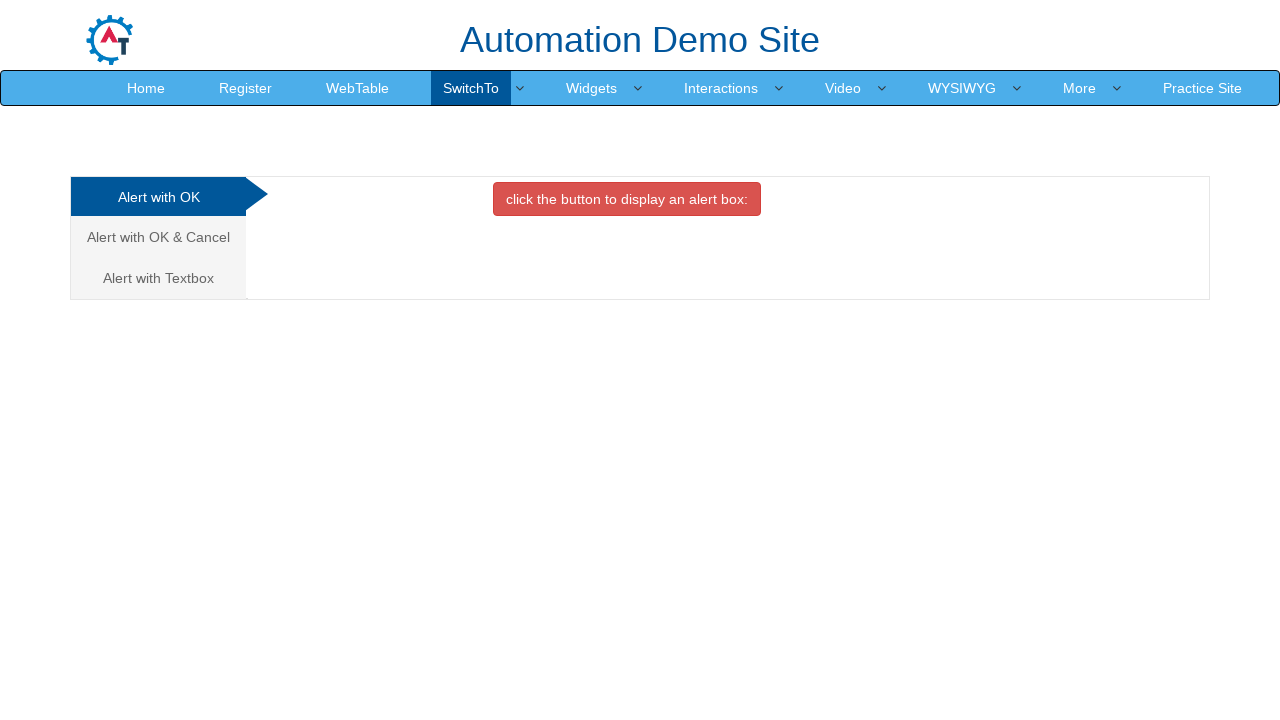

Clicked the third alert tab for prompt alert with text box at (158, 278) on (//a[@class='analystic'])[3]
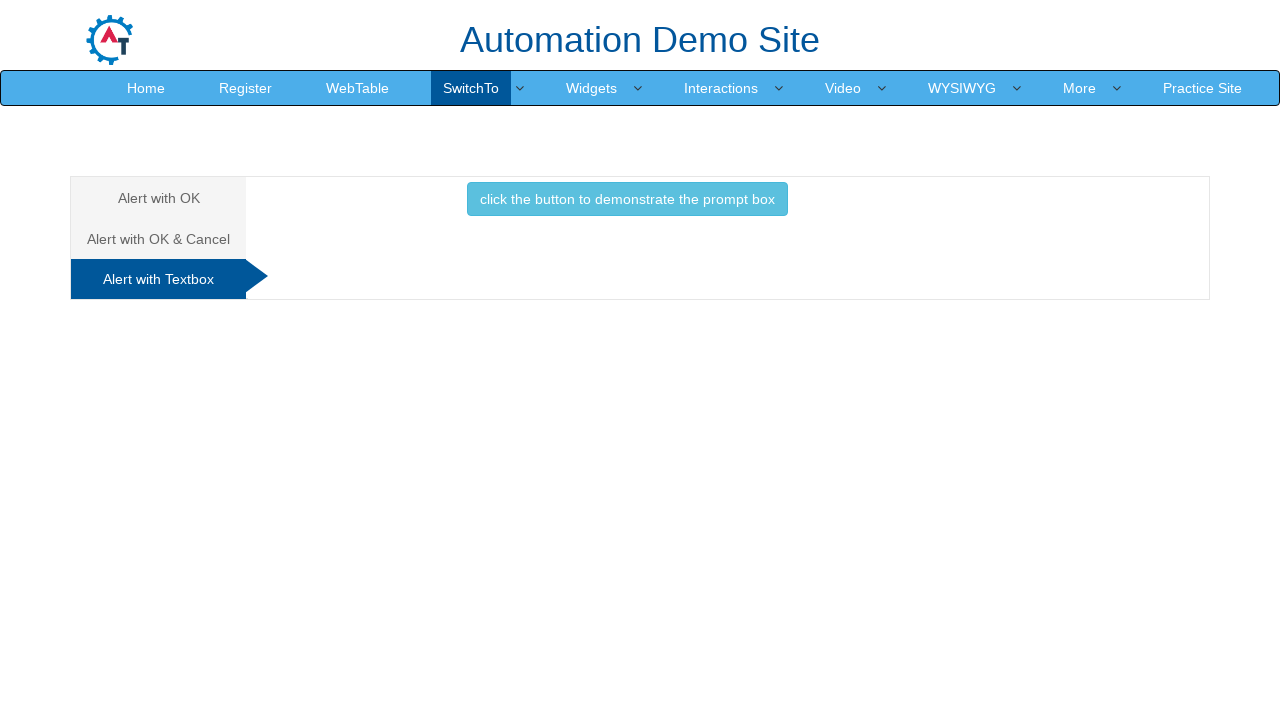

Clicked button to trigger prompt alert at (627, 199) on button.btn.btn-info
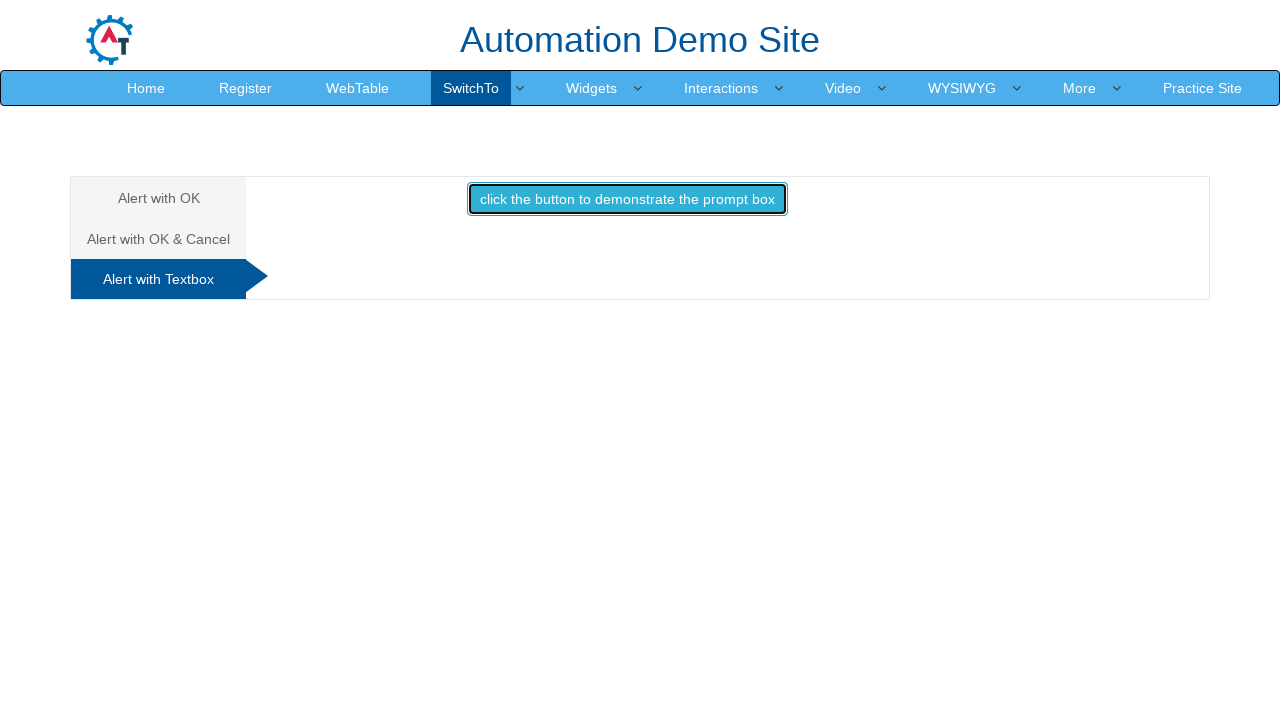

Set up dialog handler to accept prompt with text 'SUDHIR'
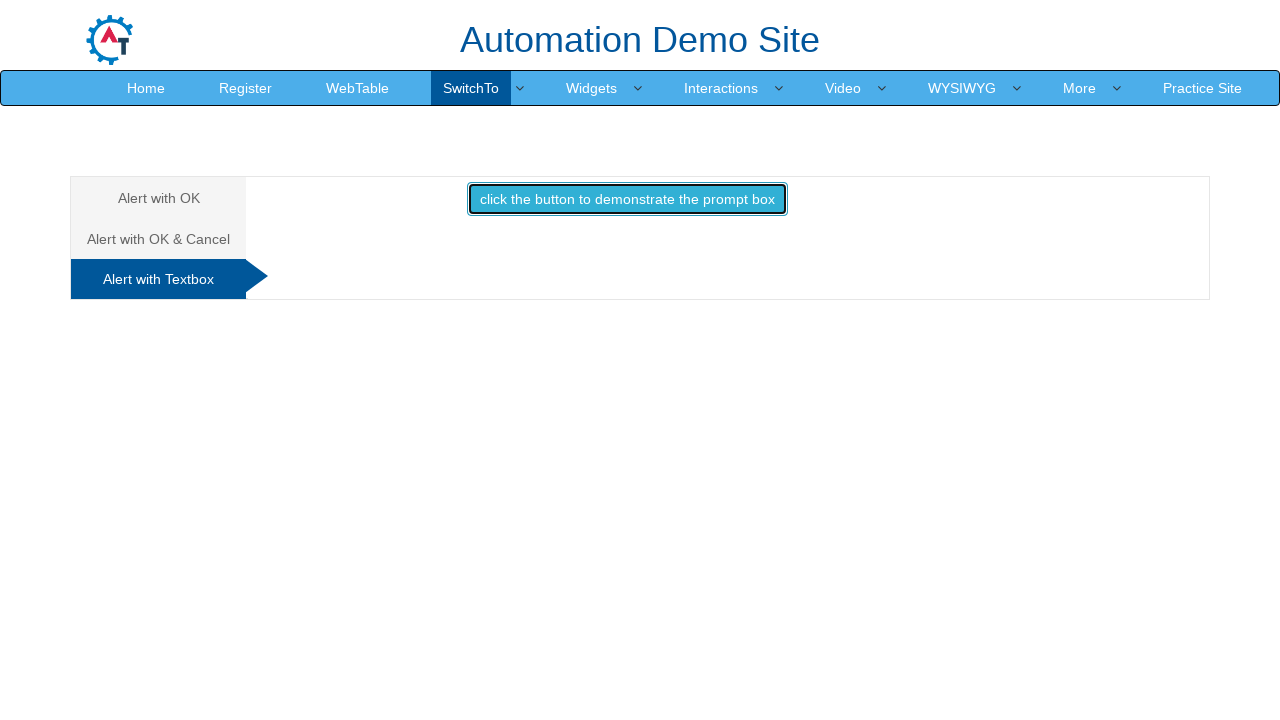

Clicked button again to trigger prompt alert after handler setup at (627, 199) on button.btn.btn-info
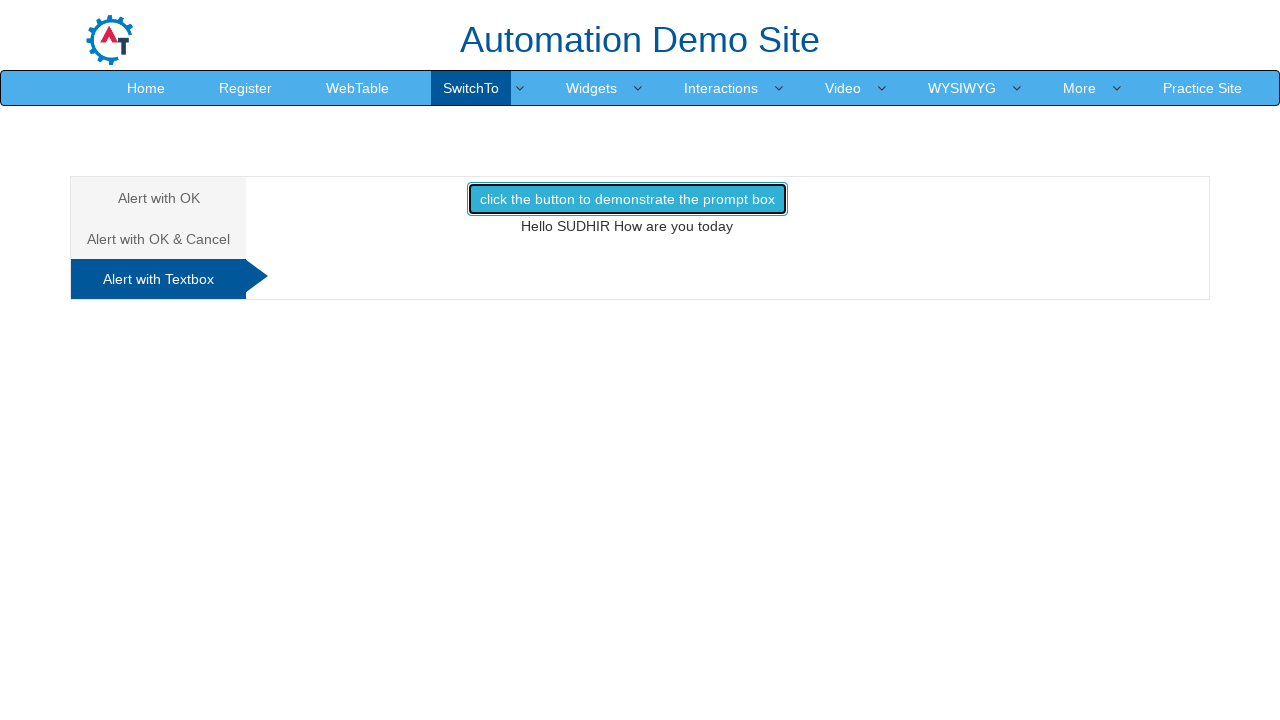

Located the result text element
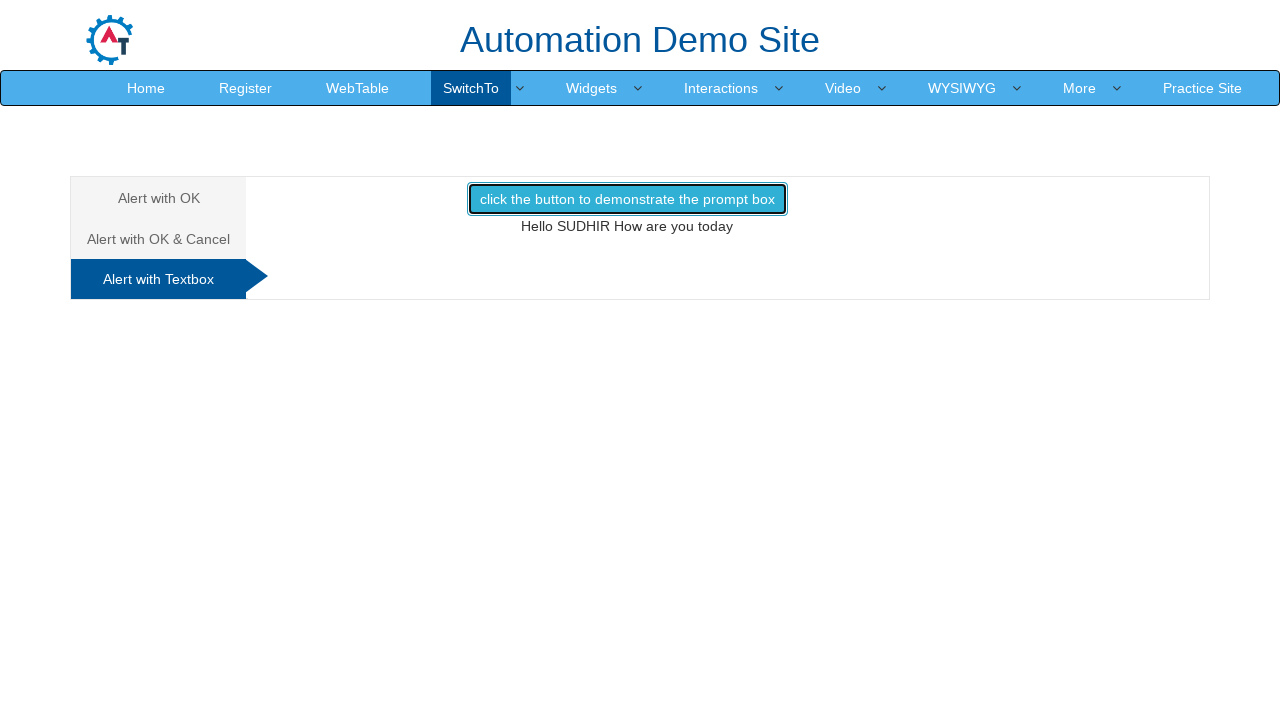

Waited for result element to be visible
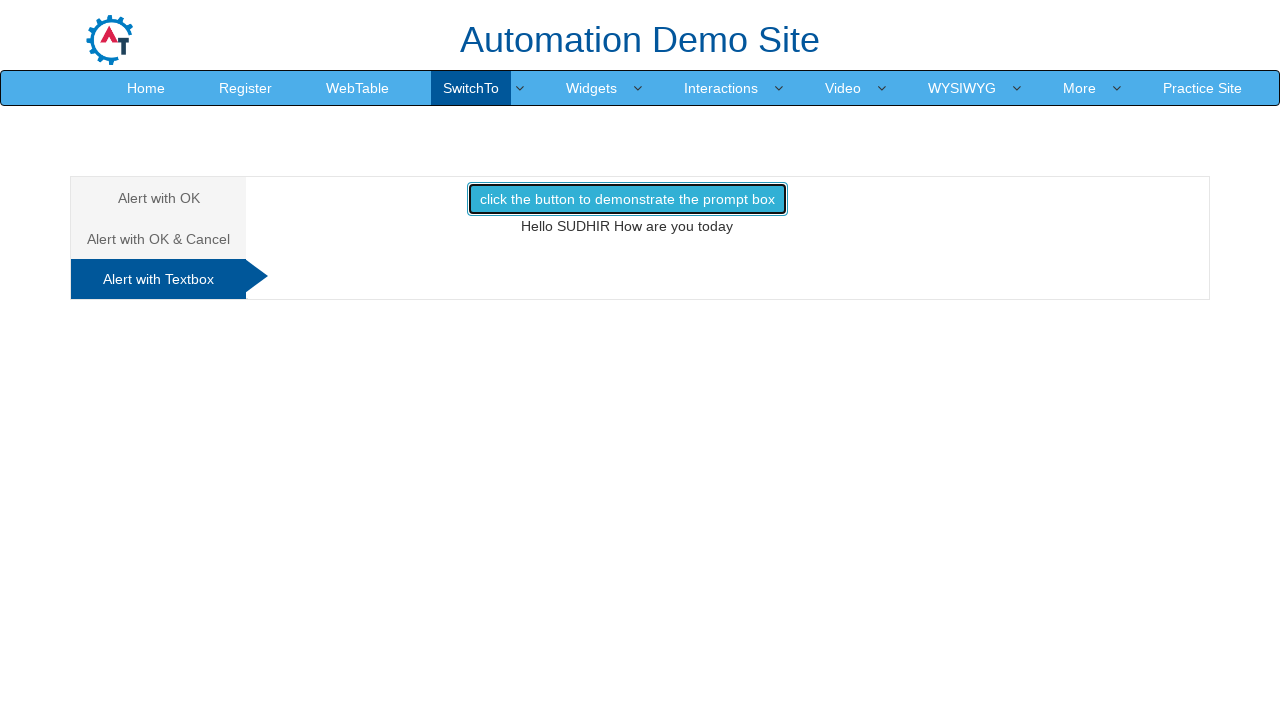

Extracted result text: 'Hello SUDHIR How are you today'
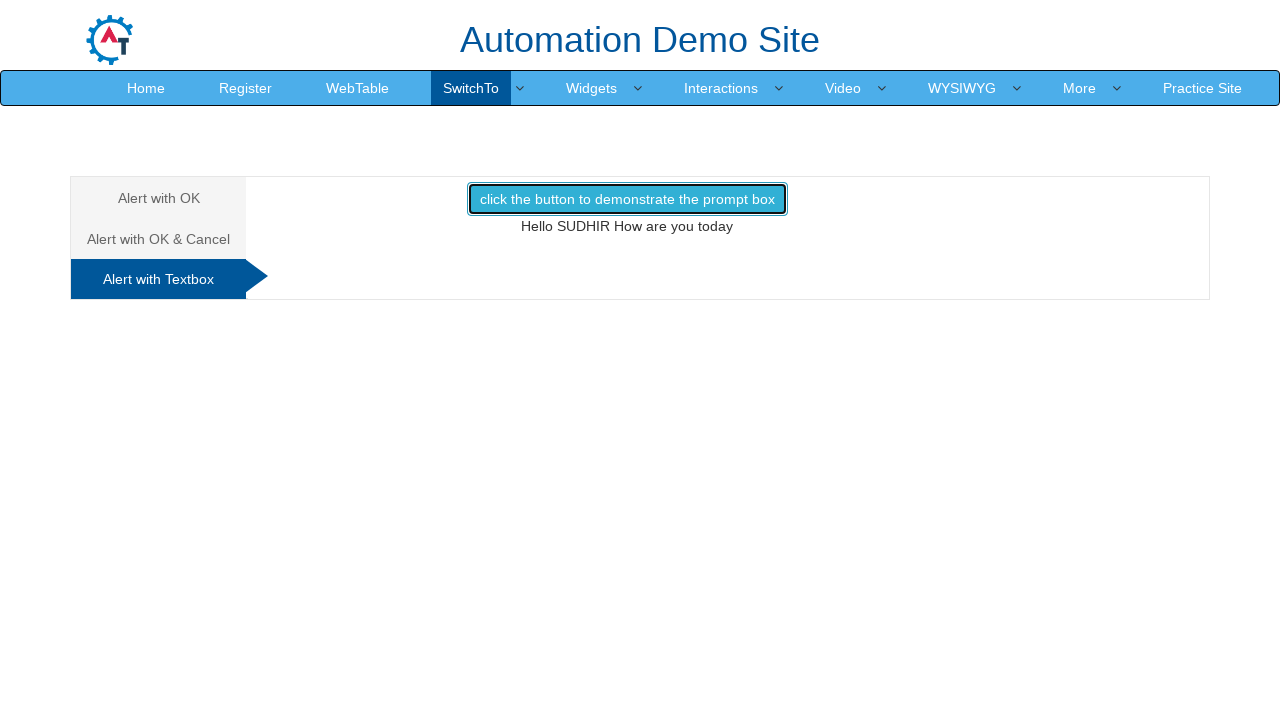

Verified result text matches expected value: 'Hello SUDHIR How are you today'
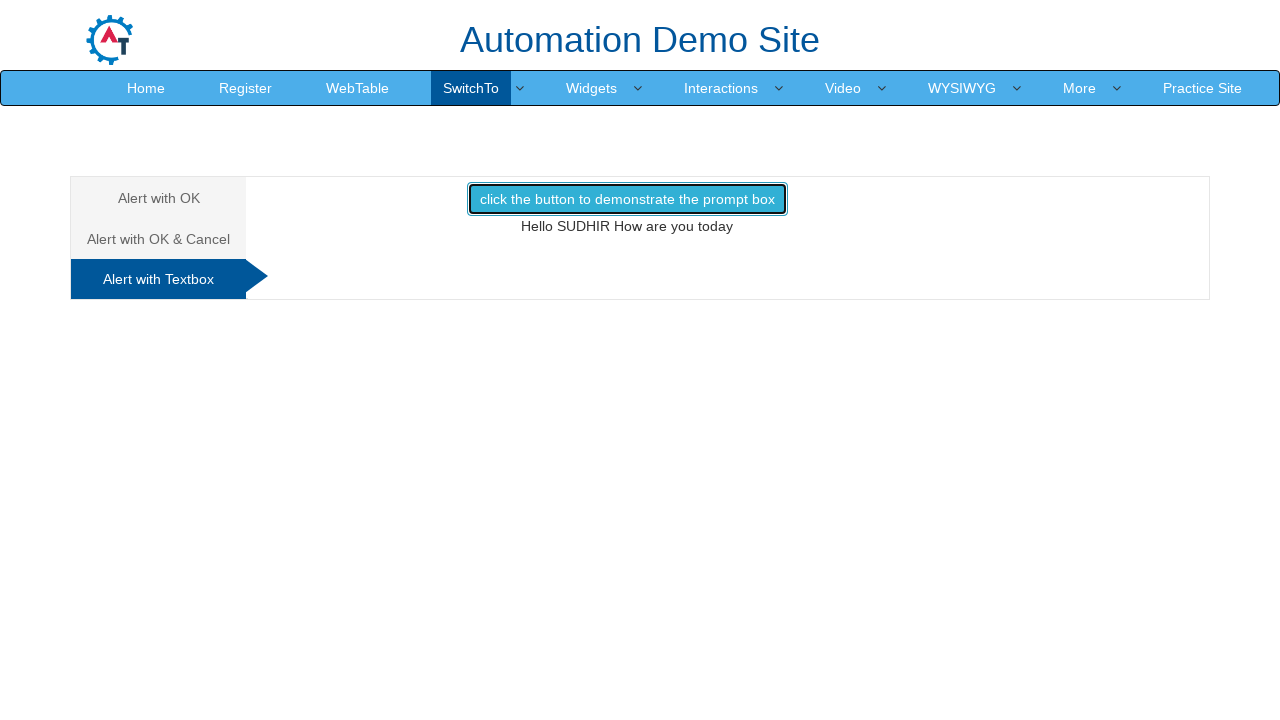

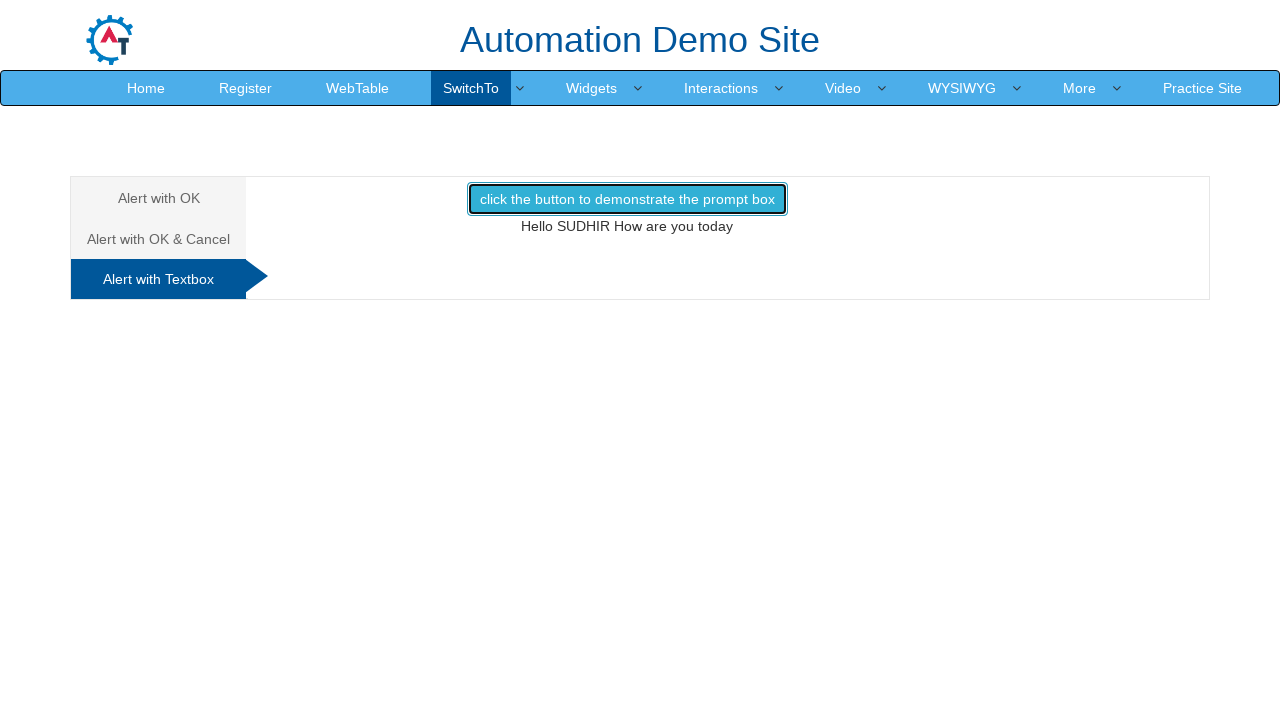